Opens the search dialog, types "Click" in the search box, and verifies search results appear.

Starting URL: https://playwright.dev/

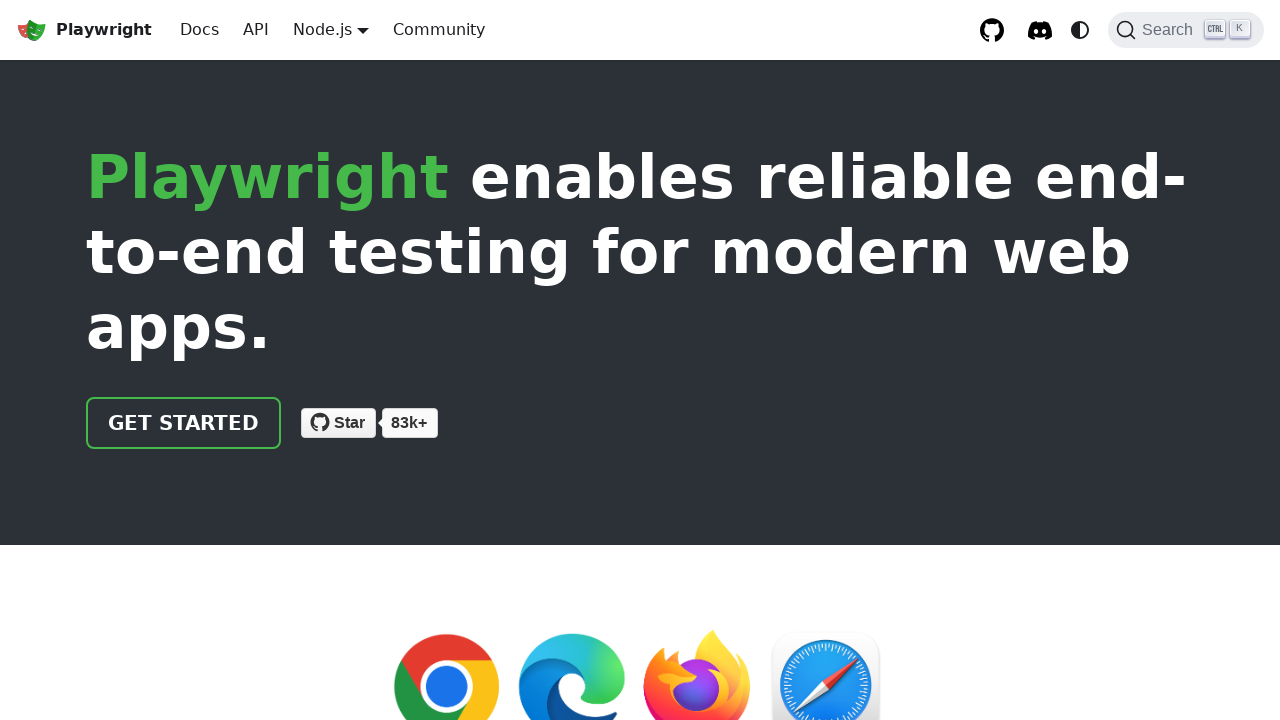

Search button loaded
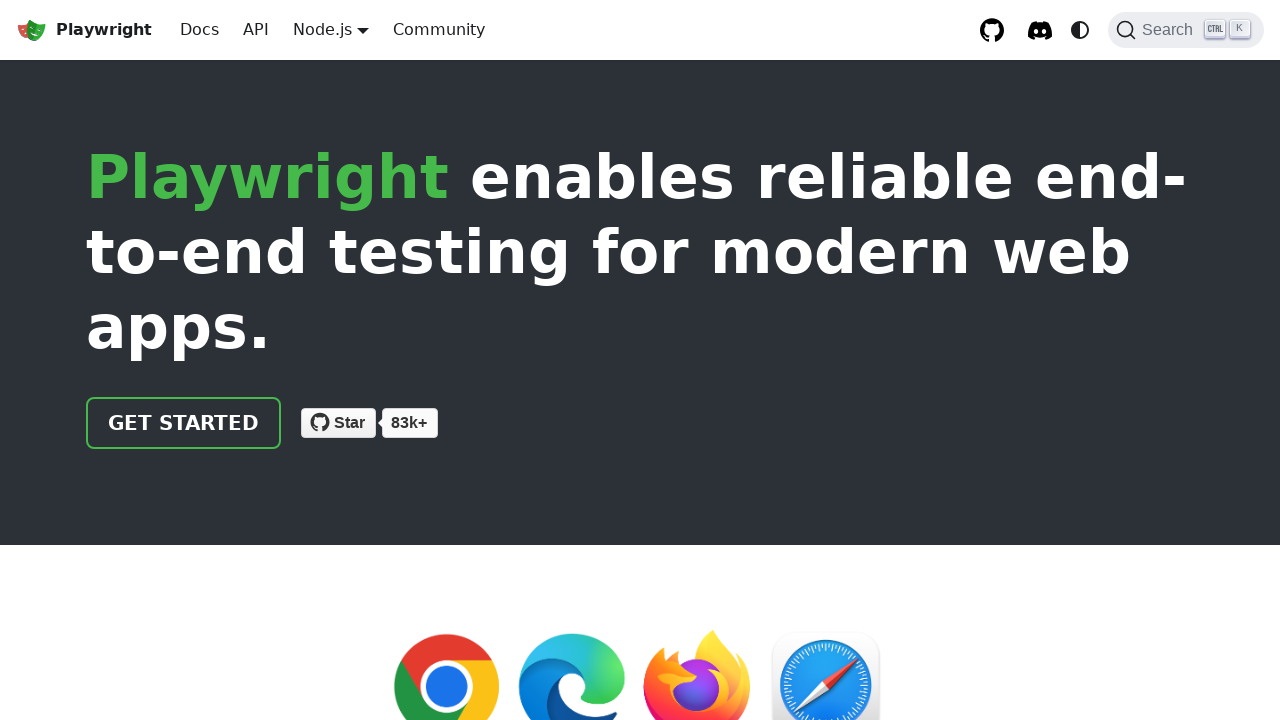

Opened search dialog with Control+K keyboard shortcut
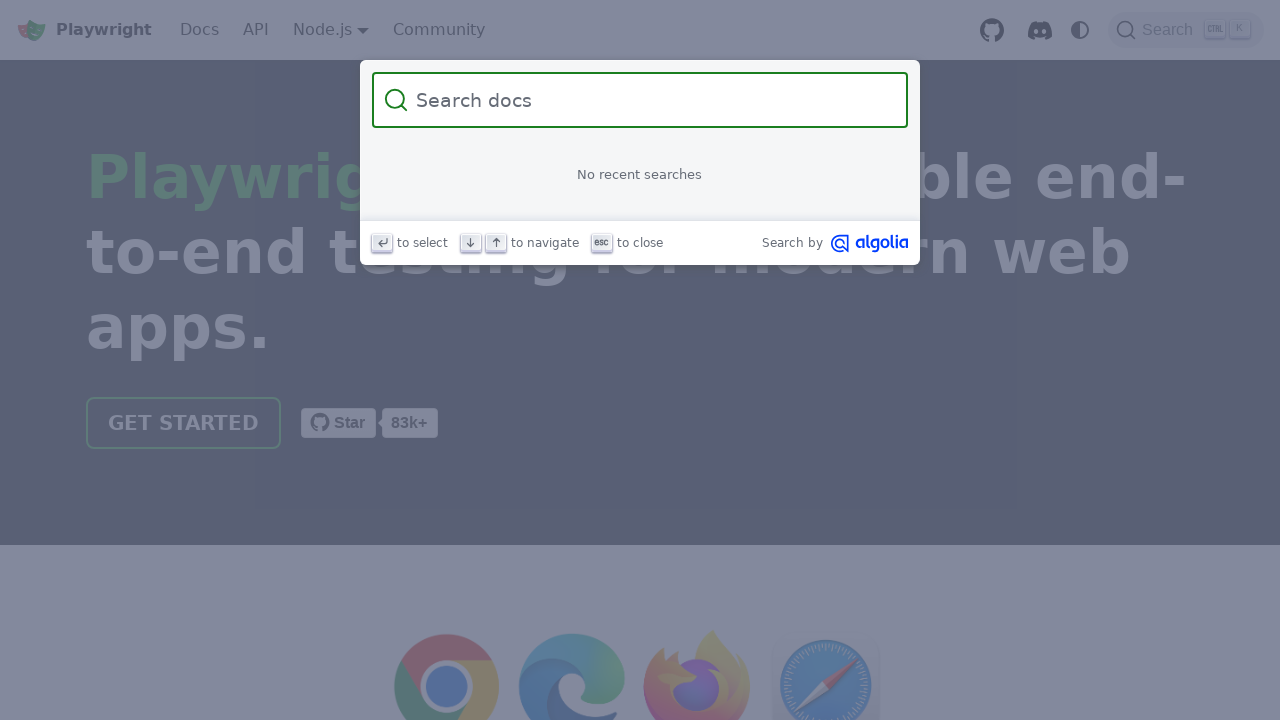

Search input field became visible
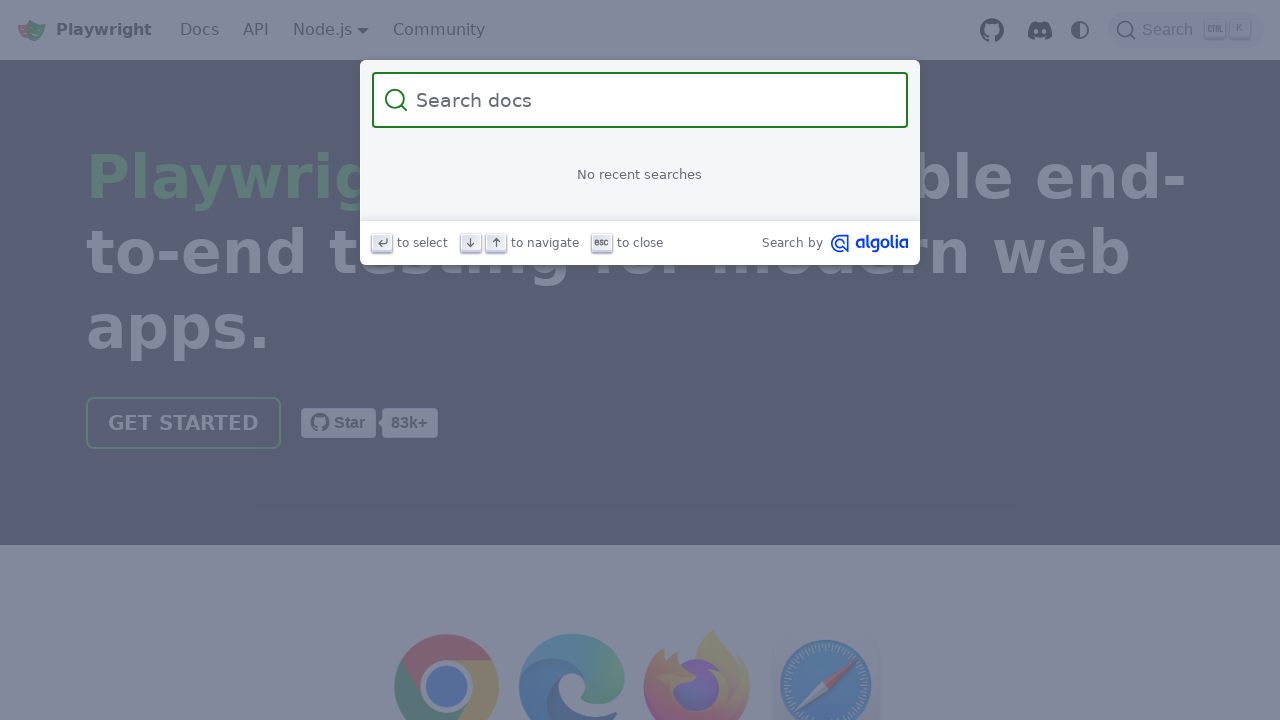

Typed 'Click' into the search box on internal:role=searchbox
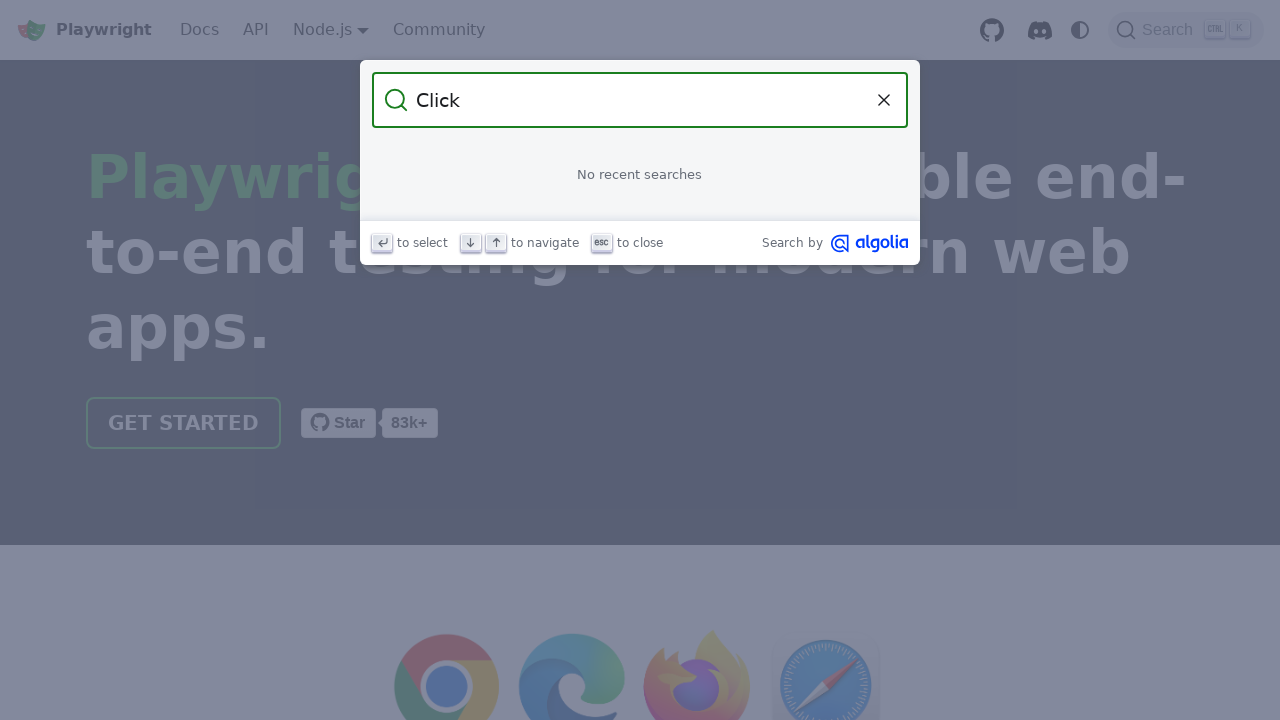

Search results appeared for 'Click'
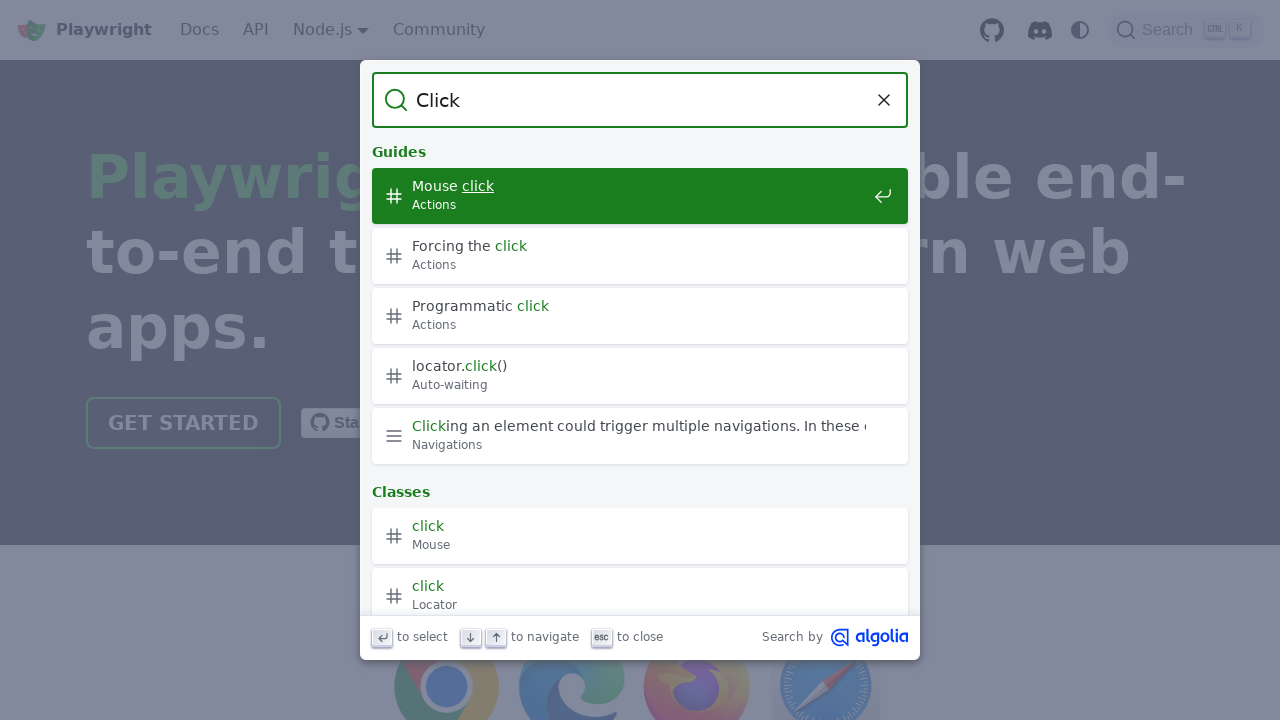

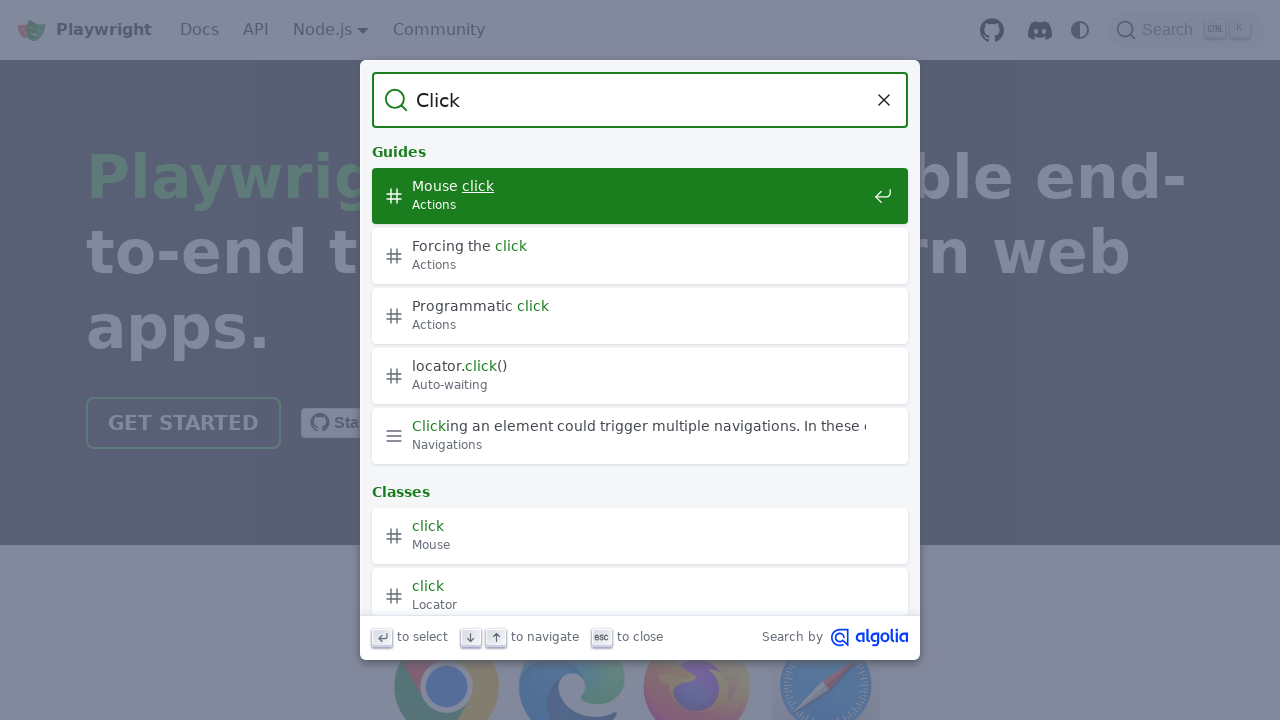